Tests double-click functionality by performing a double-click action on a button element on a sample testing site

Starting URL: https://artoftesting.com/samplesiteforselenium

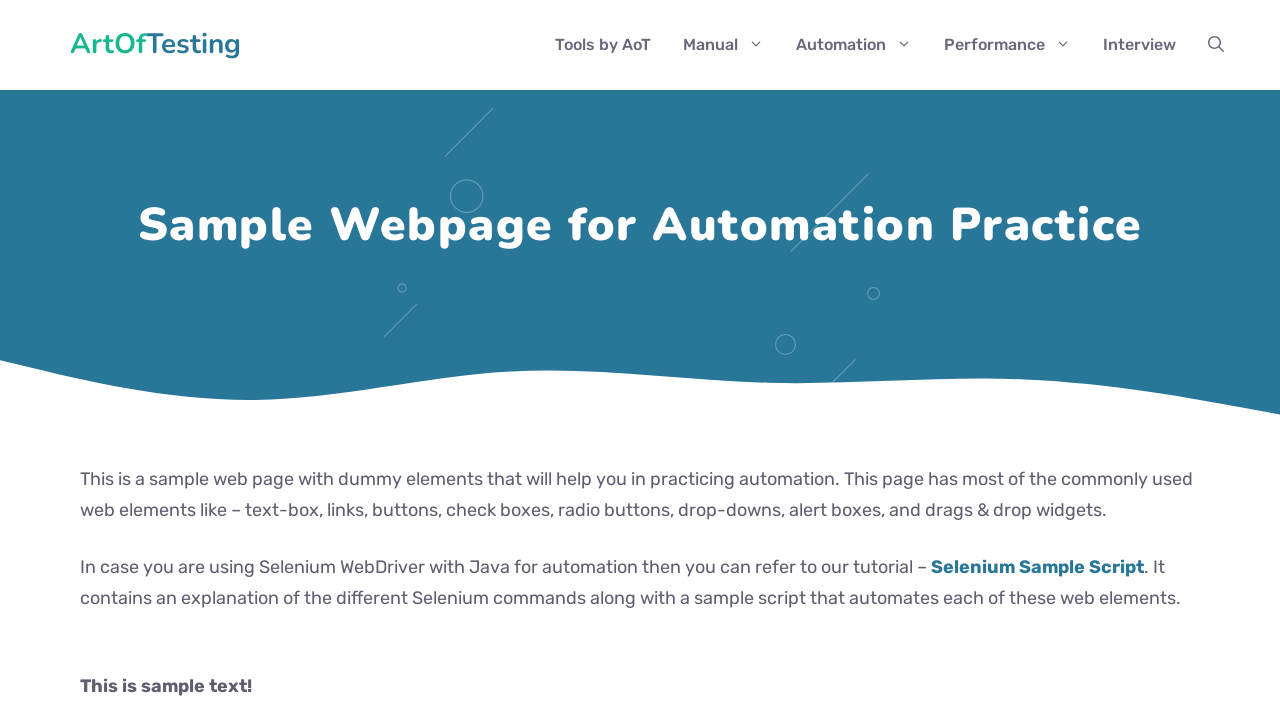

Navigated to sample testing site
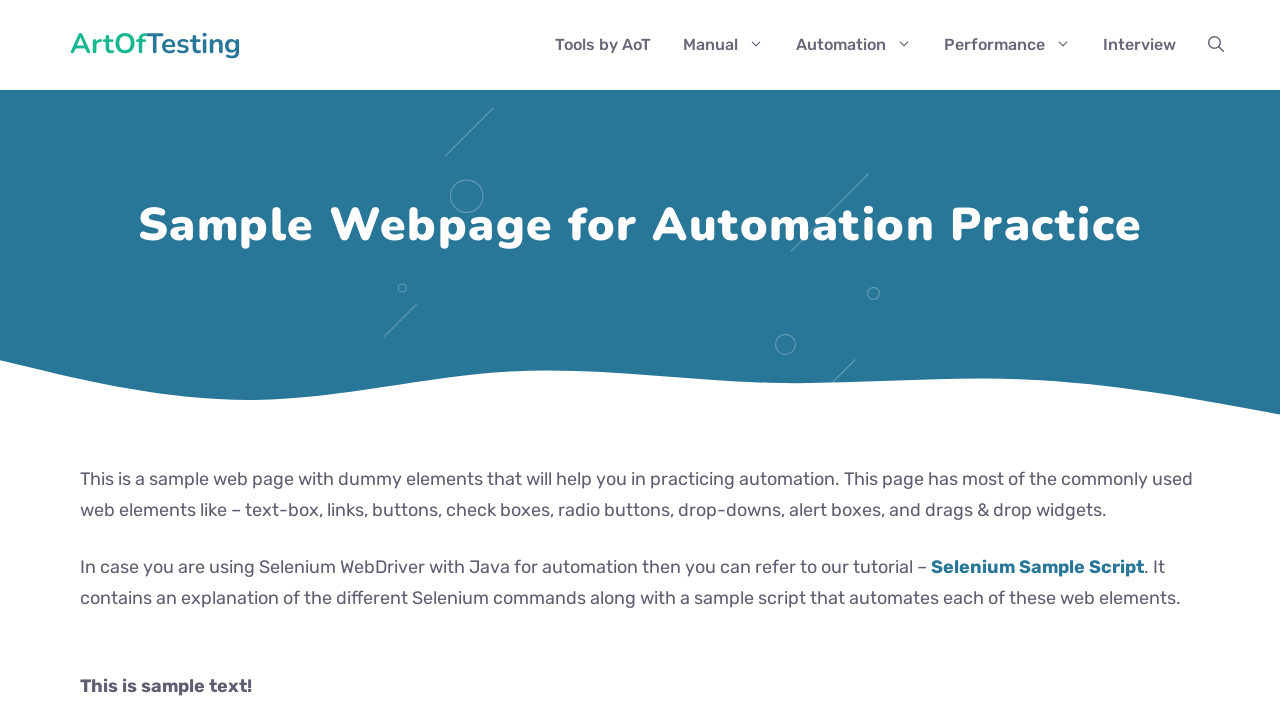

Performed double-click action on button element at (242, 361) on #dblClkBtn
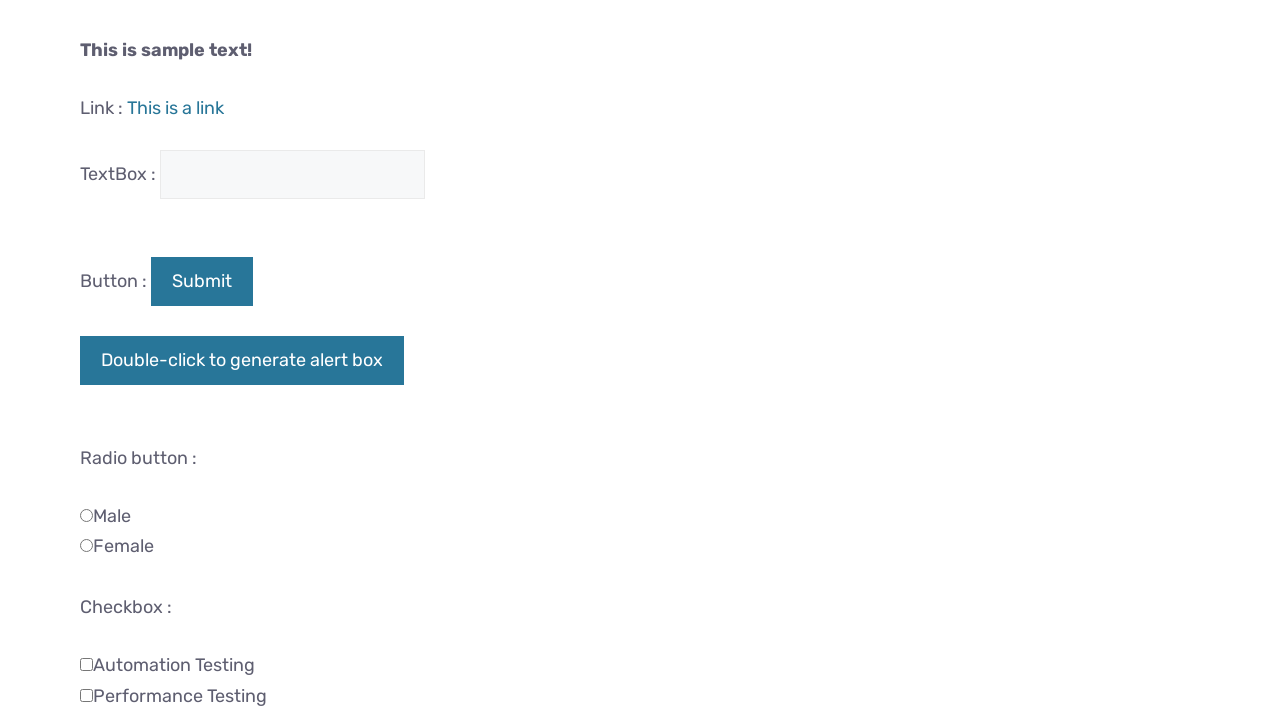

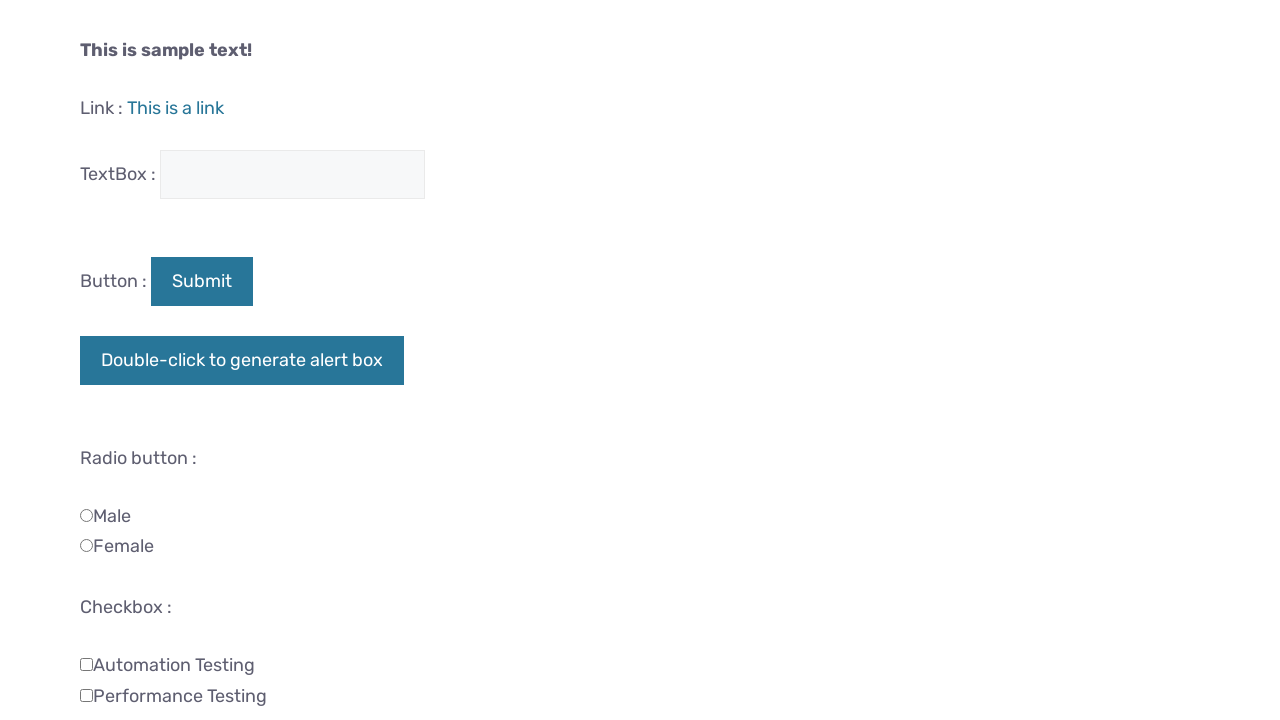